Tests dynamic controls page by clicking the Enable button and verifying the success message appears

Starting URL: https://the-internet.herokuapp.com/dynamic_controls

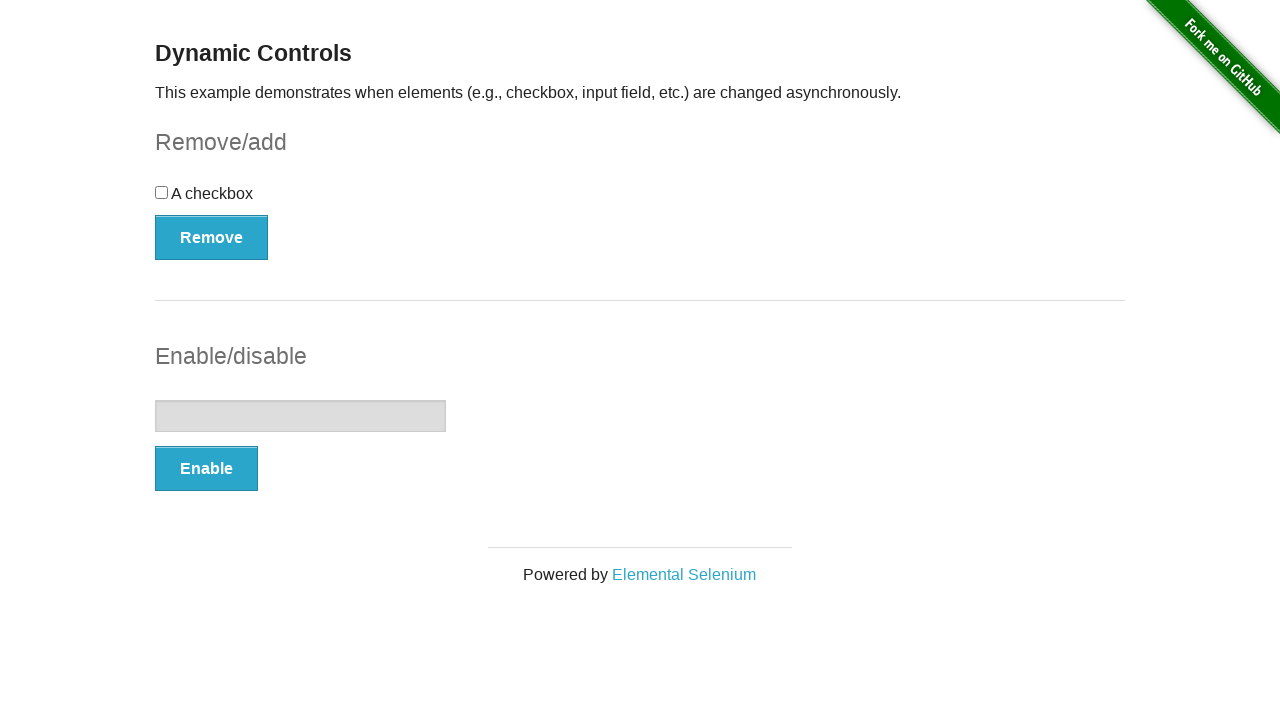

Navigated to dynamic controls page
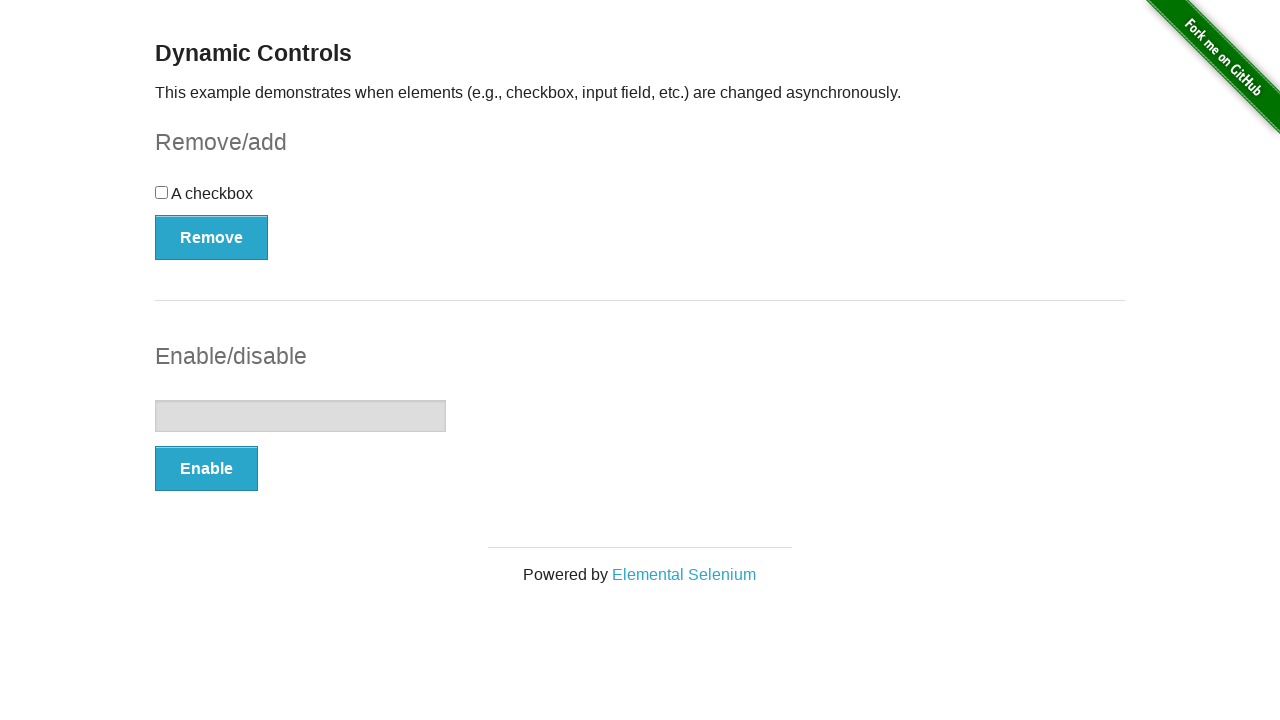

Clicked the Enable button at (206, 469) on xpath=//button[.='Enable']
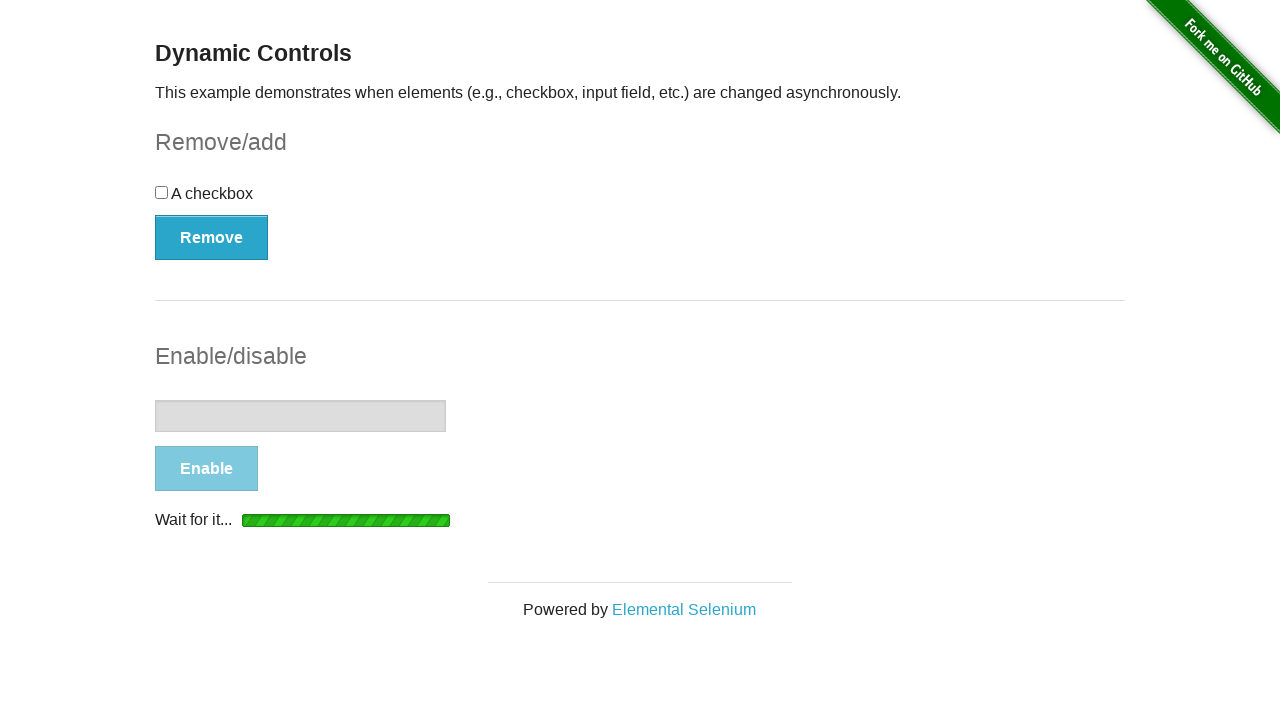

Success message appeared and is visible
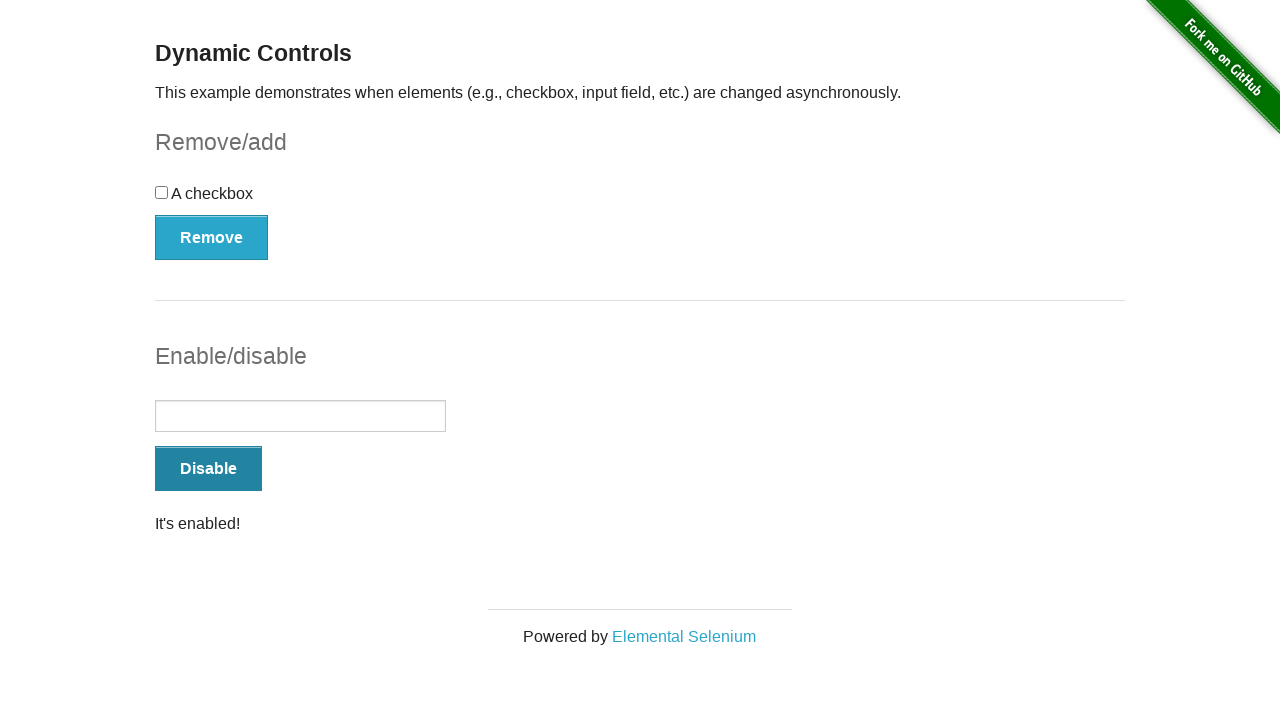

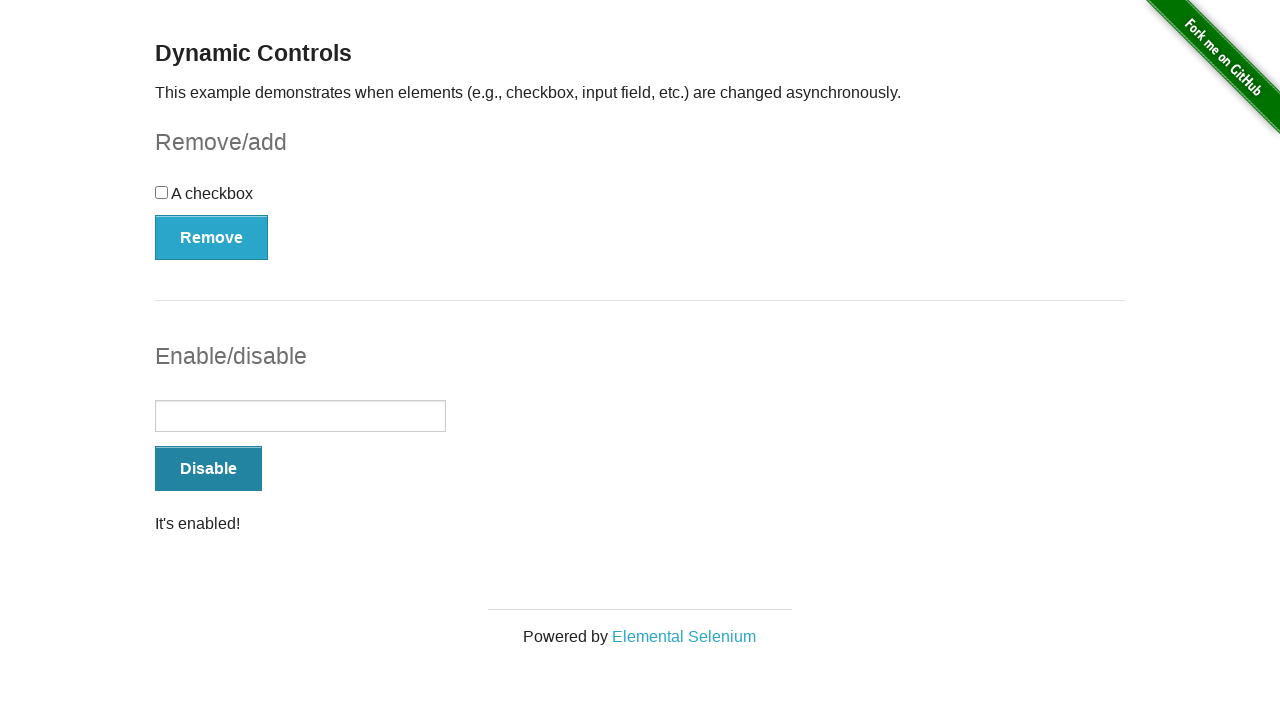